Tests the bank manager flow to add a new customer by clicking Bank Manager Login, navigating to Add Customer tab, filling in customer details, and confirming the addition via alert popup.

Starting URL: https://www.globalsqa.com/angularJs-protractor/BankingProject/#/login

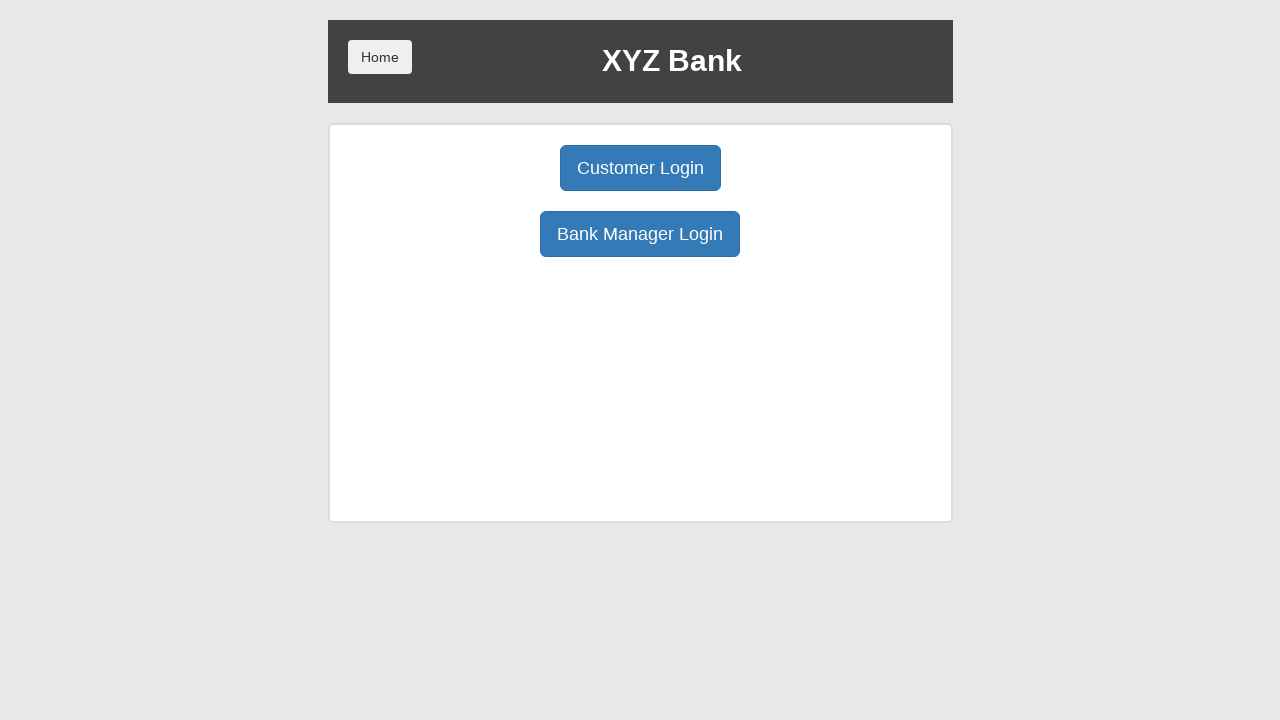

Clicked Bank Manager Login button at (640, 234) on xpath=//button[normalize-space()='Bank Manager Login']
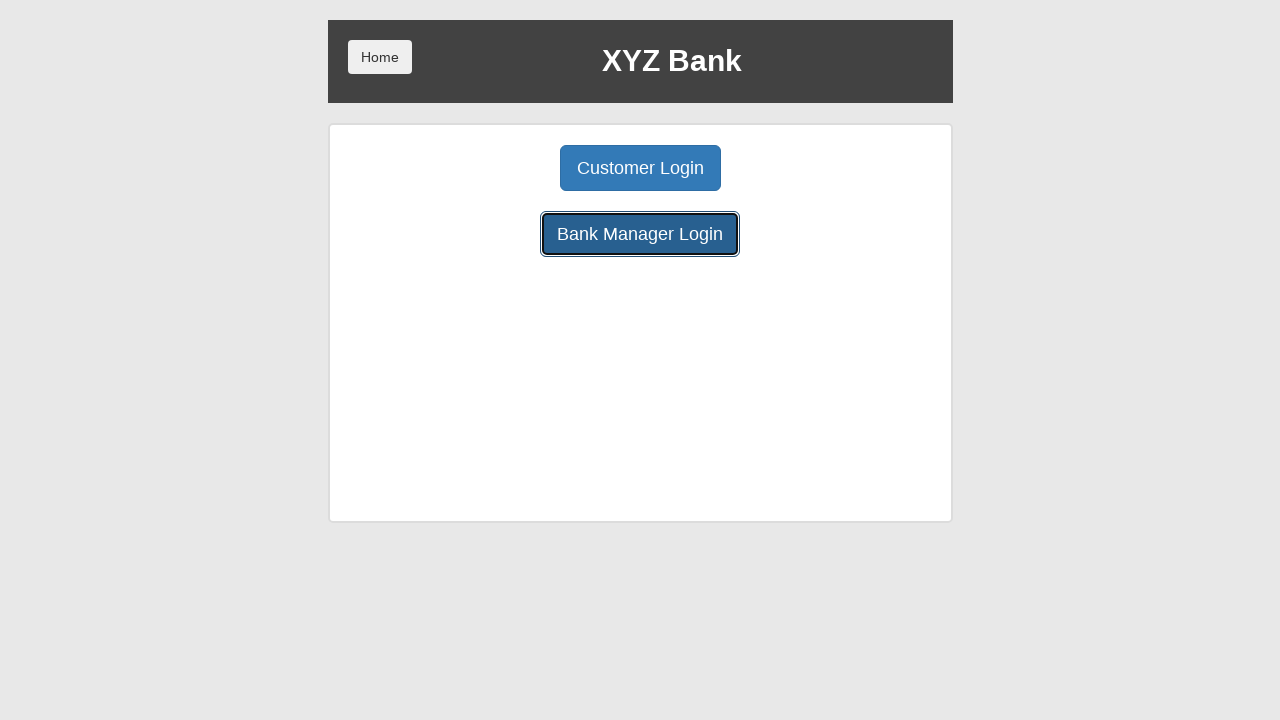

Clicked Add Customer tab at (502, 168) on xpath=//button[normalize-space()='Add Customer']
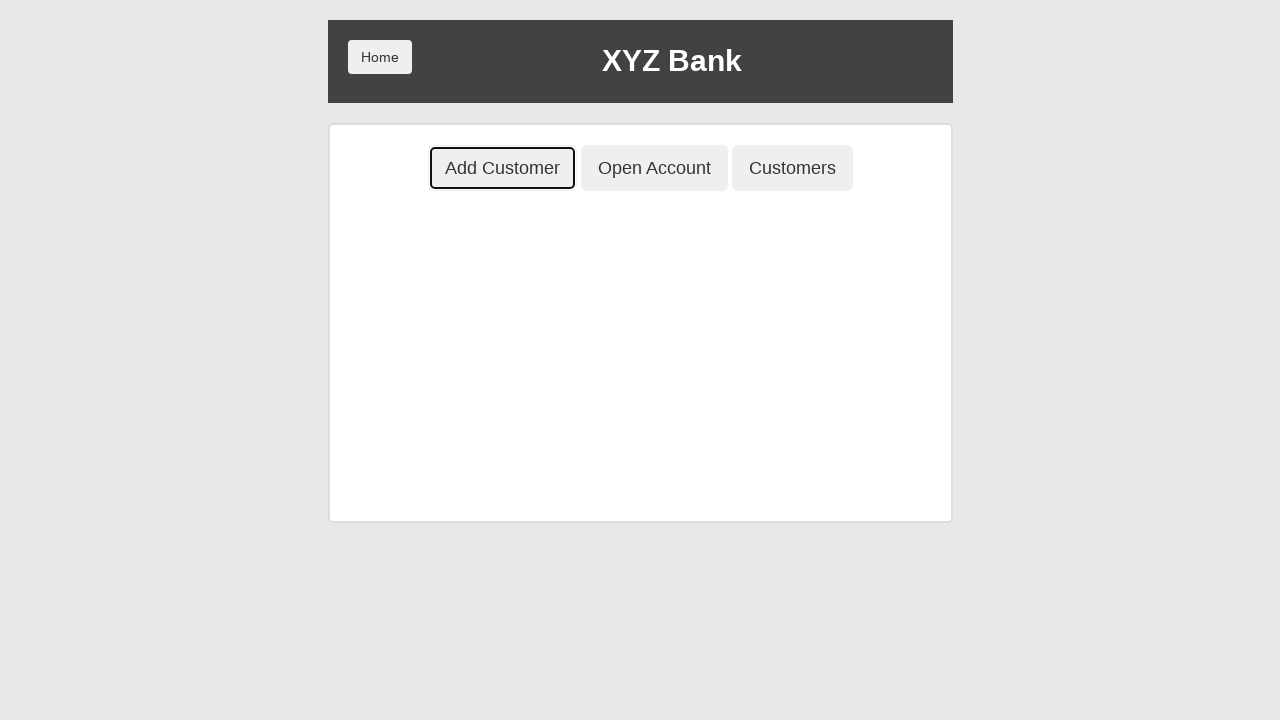

Filled First Name field with 'John' on //input[@placeholder='First Name']
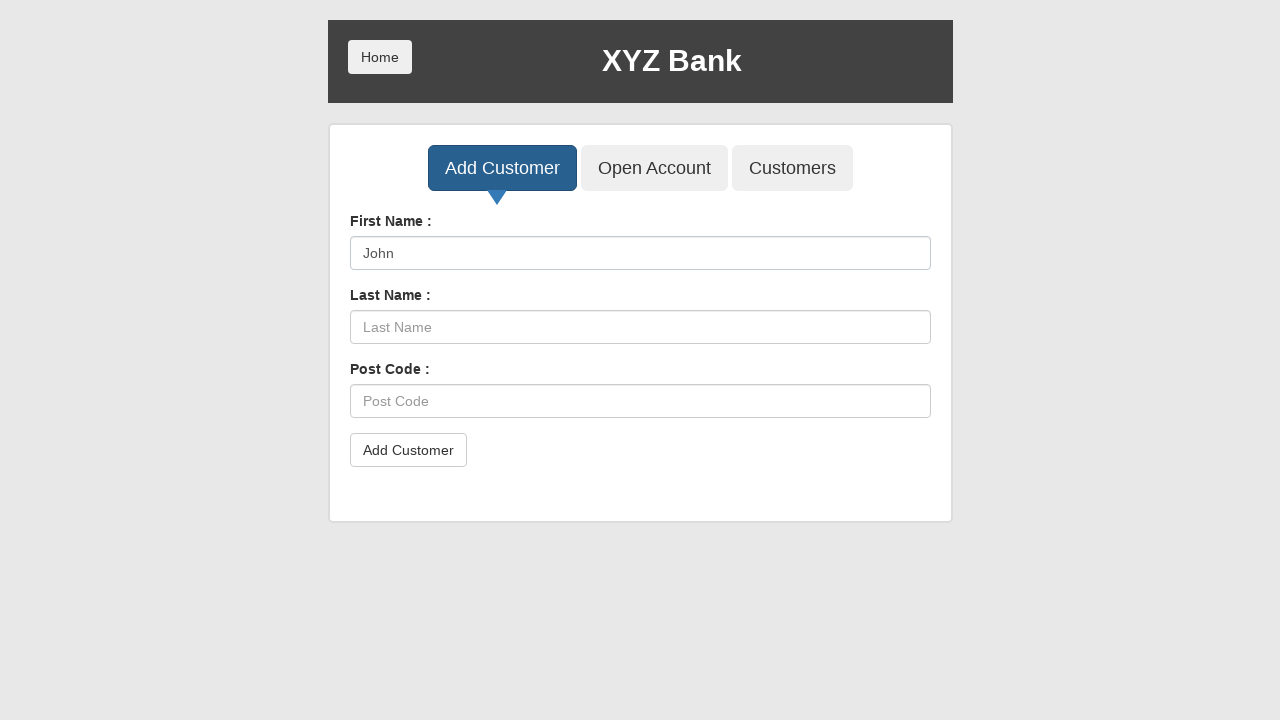

Filled Last Name field with 'Doe' on //input[@placeholder='Last Name']
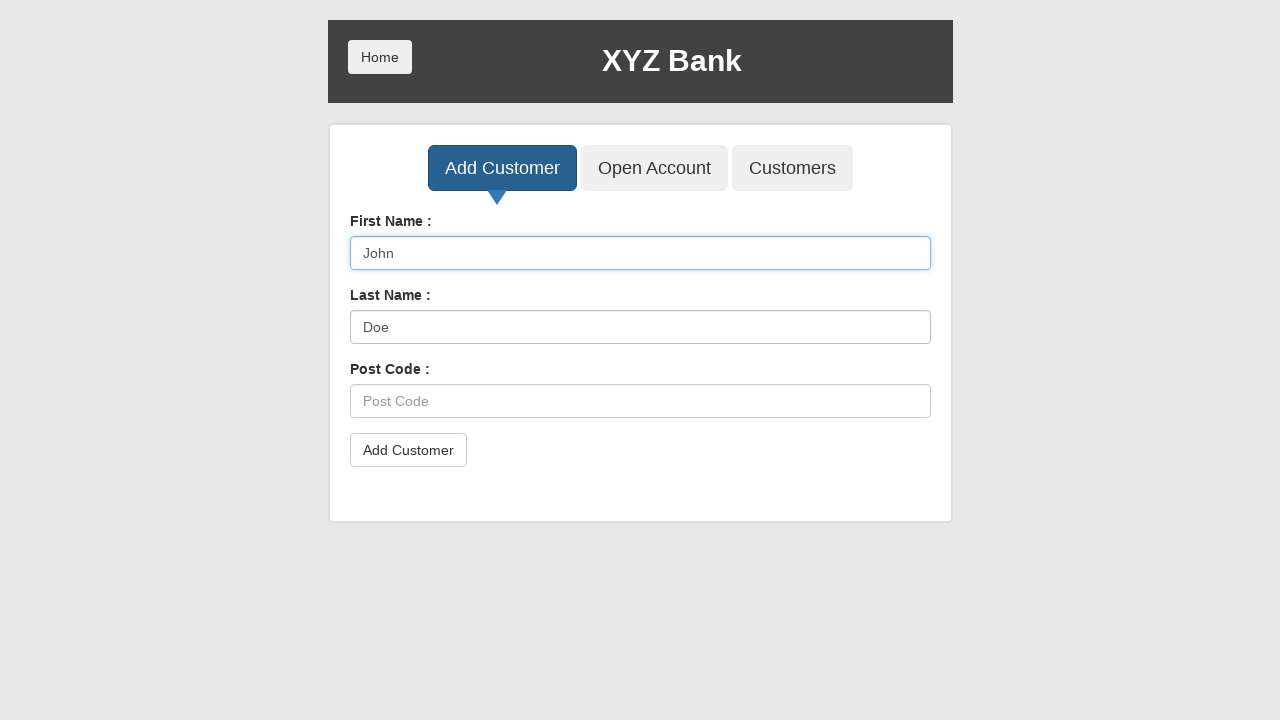

Filled Post Code field with '12345' on //input[@placeholder='Post Code']
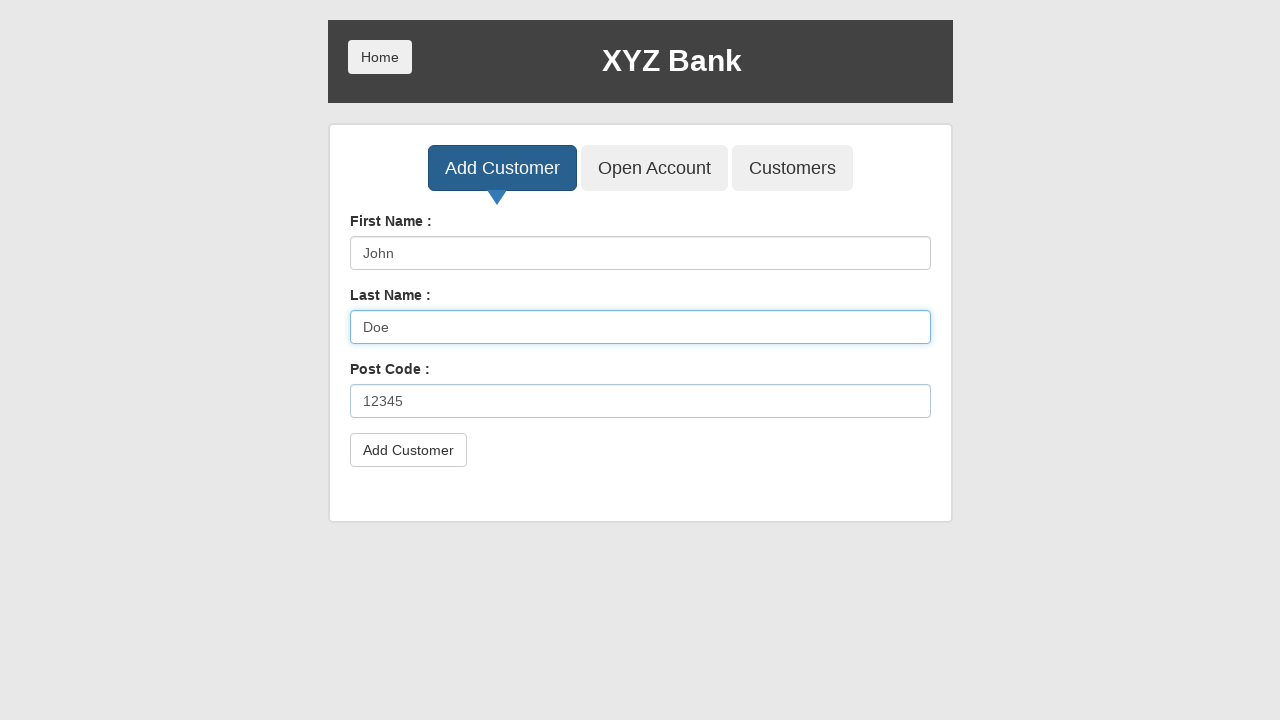

Clicked Add Customer button to submit form at (502, 168) on xpath=//button[normalize-space()='Add Customer']
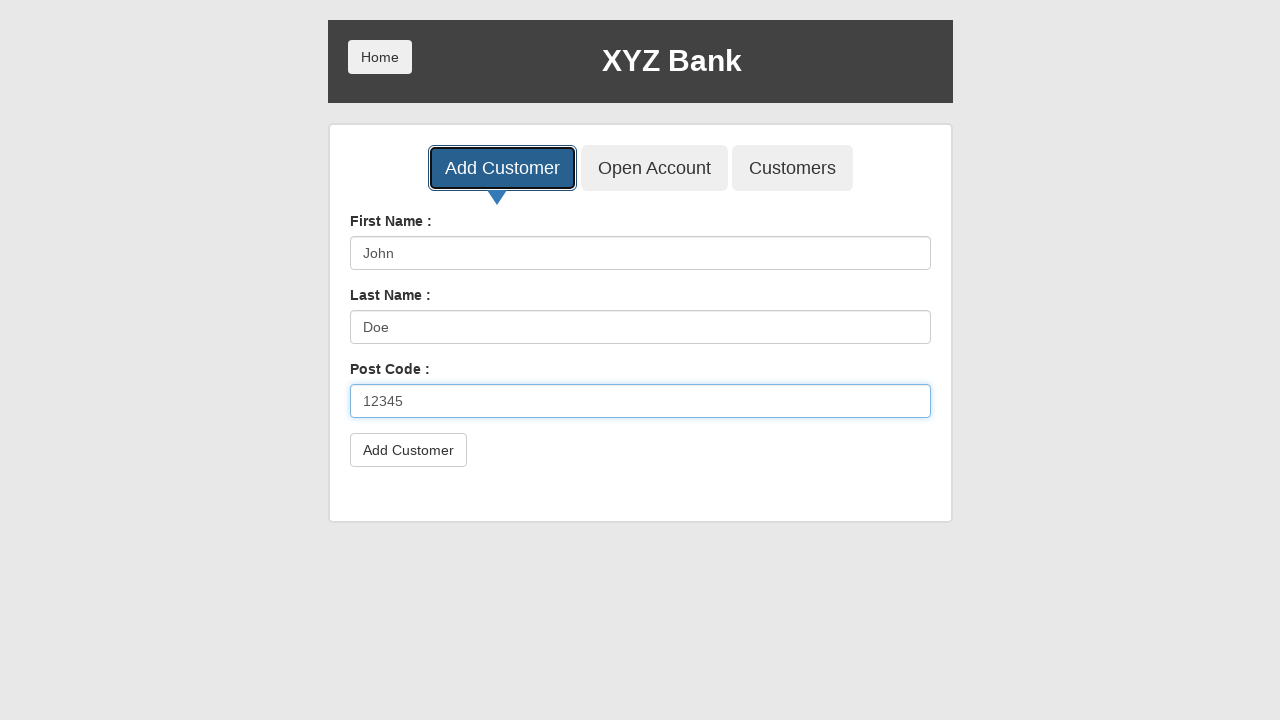

Set up dialog handler to accept confirmation alert
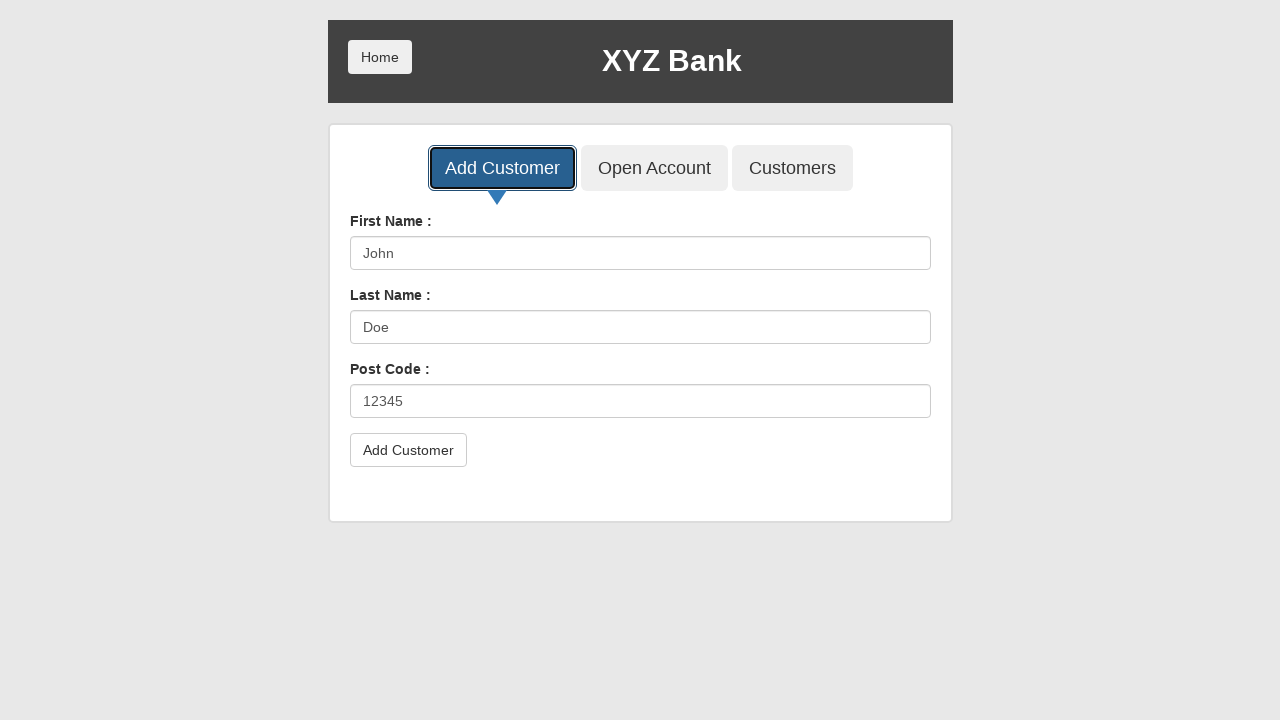

Waited 1000ms for alert confirmation to process
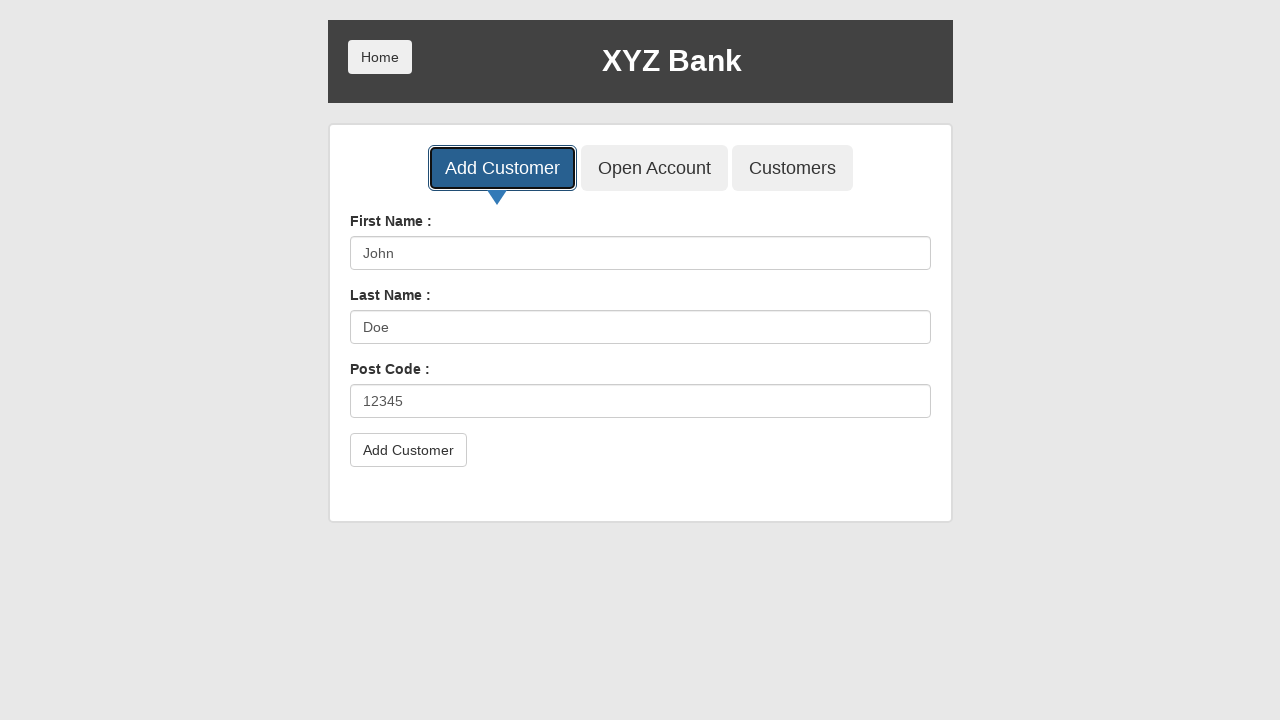

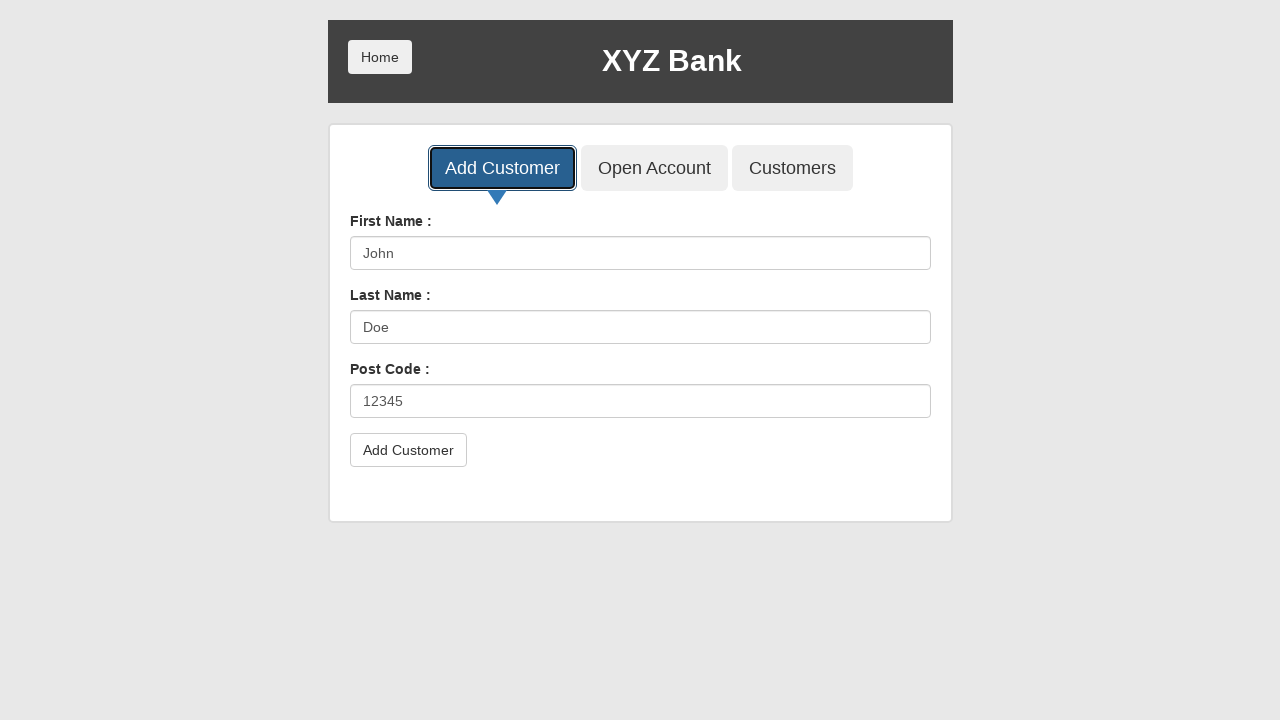